Tests e-commerce functionality by searching for products containing "ca", verifying product count, and adding specific items to cart

Starting URL: https://rahulshettyacademy.com/seleniumPractise/#/

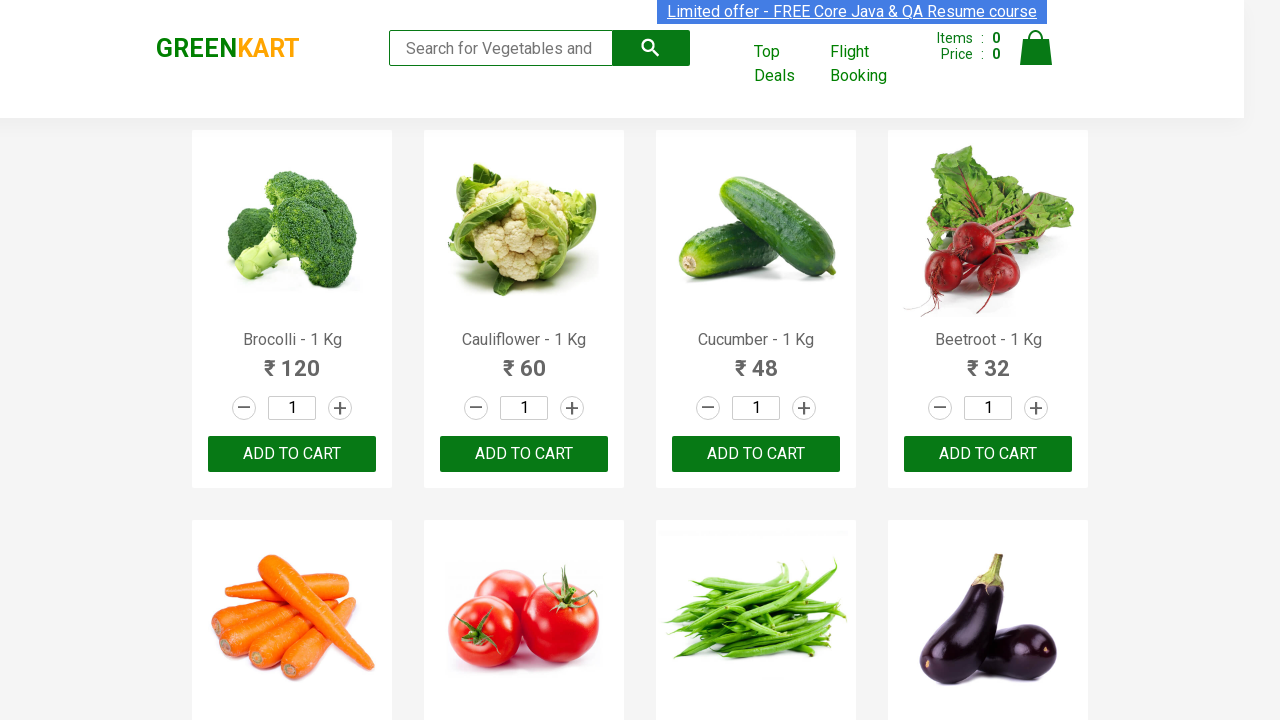

Filled search field with 'ca' on .search-keyword
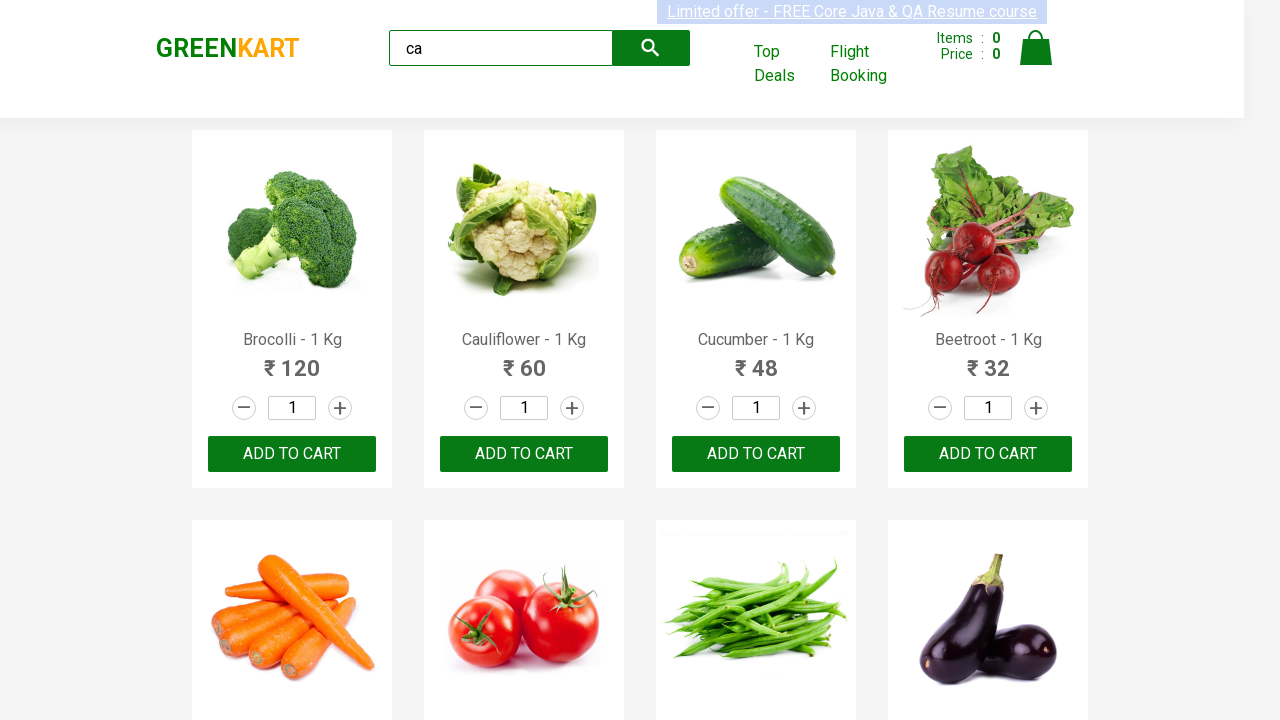

Waited for products to filter
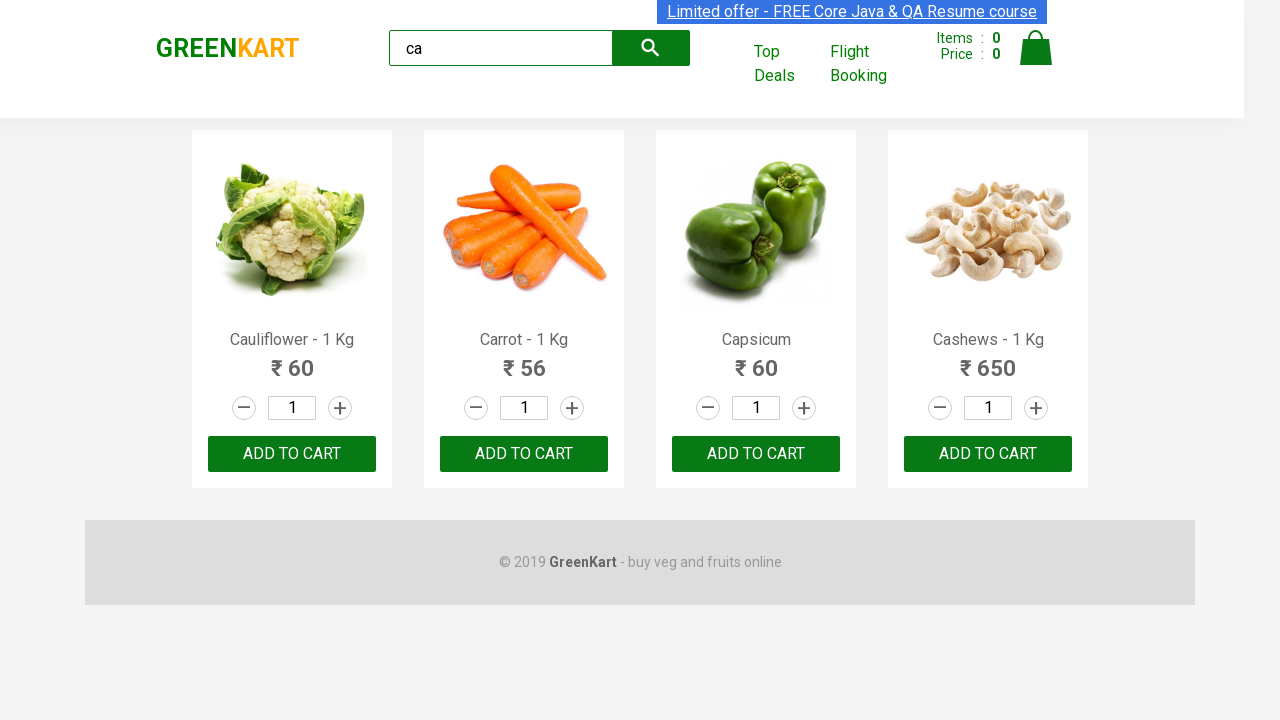

Verified 4 visible products are displayed
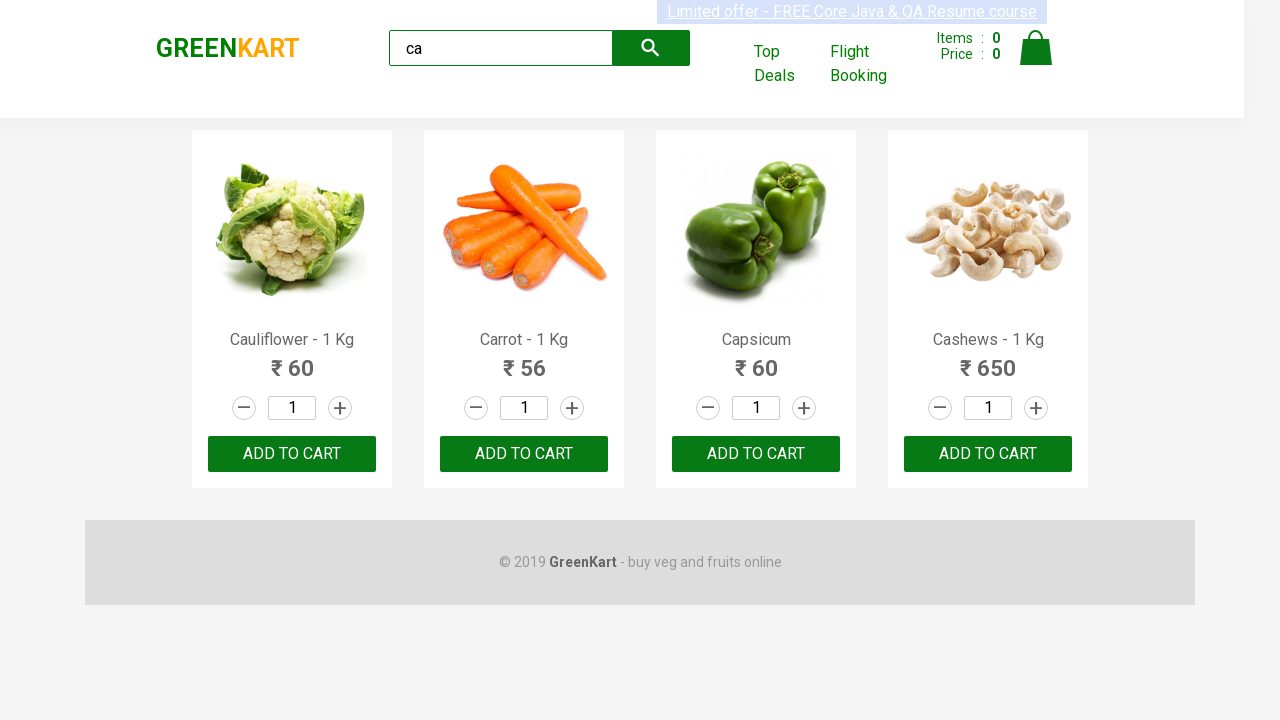

Verified products container contains 4 products
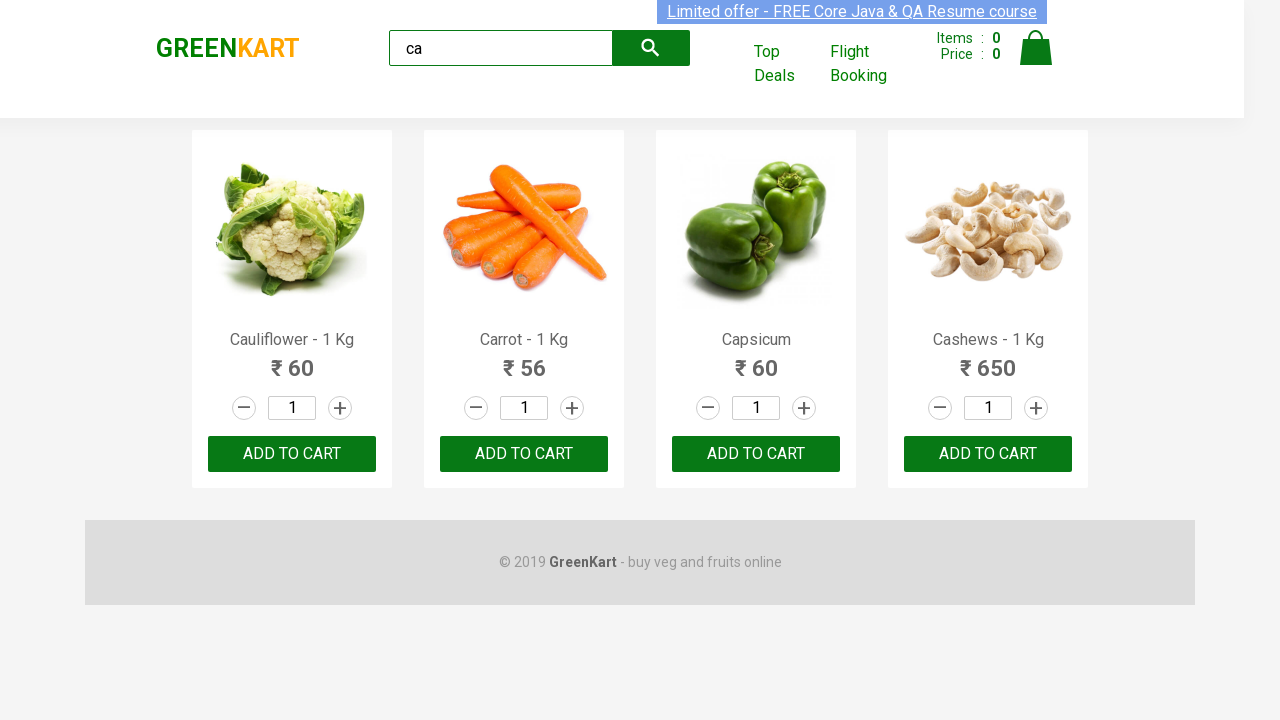

Clicked 'ADD TO CART' button for the third product at (756, 454) on .products .product >> nth=2 >> text=ADD TO CART
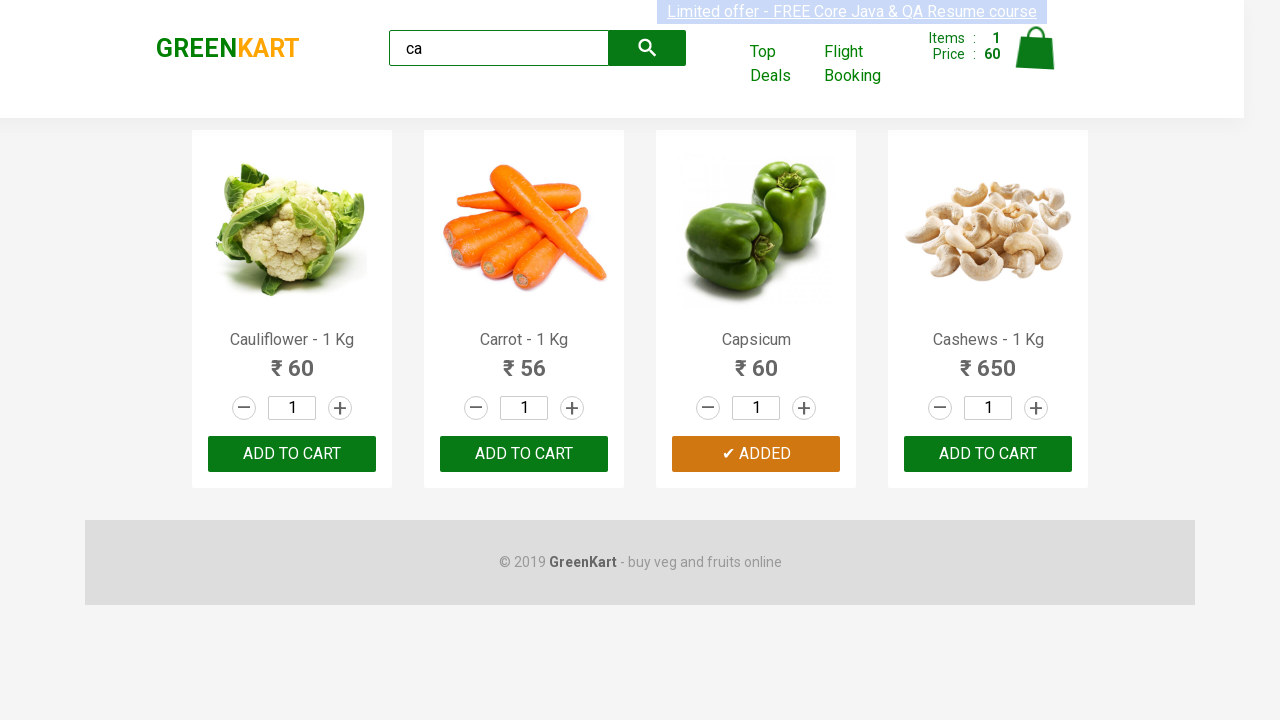

Found and clicked 'ADD TO CART' for Cashews product at (988, 454) on .products .product >> nth=3 >> button
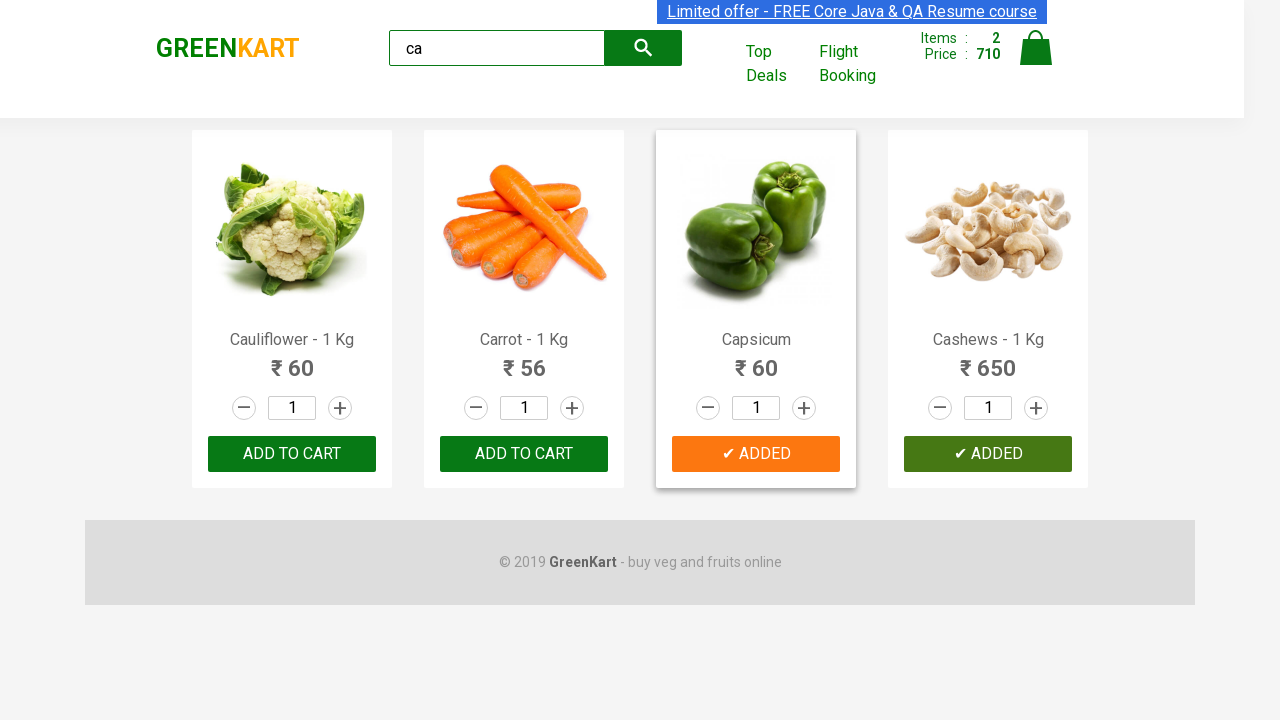

Verified brand text is 'GREENKART'
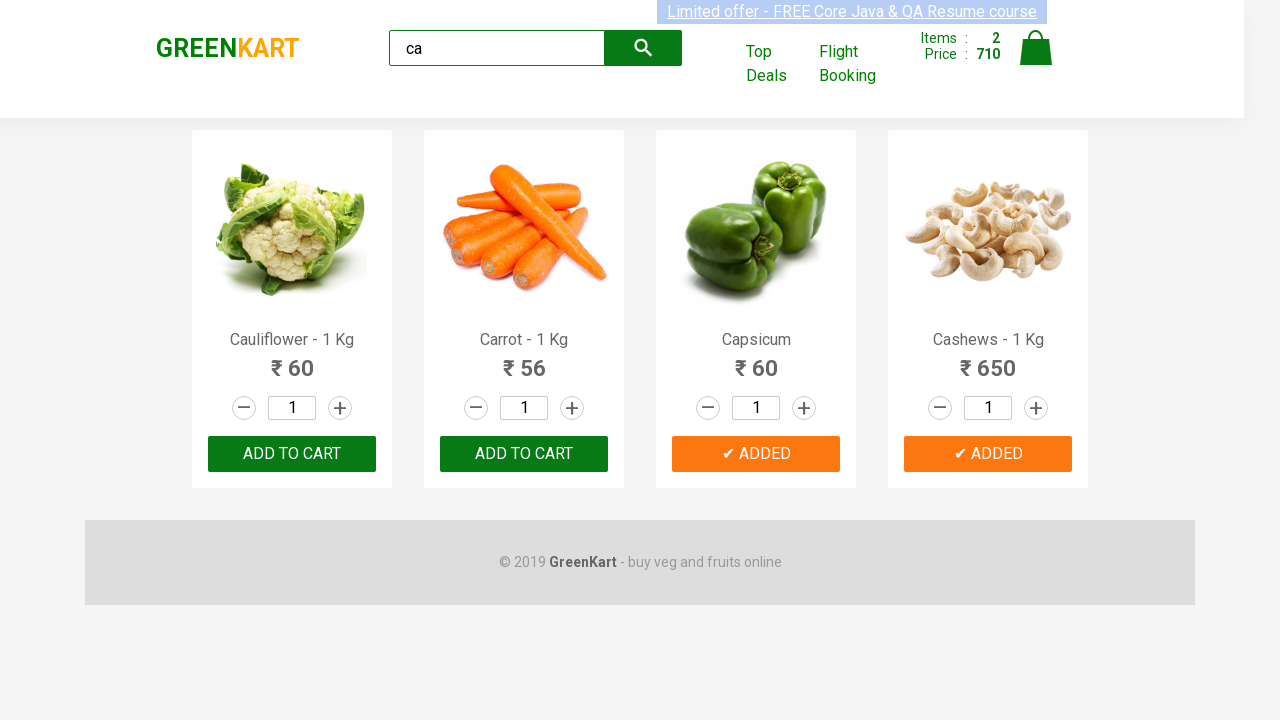

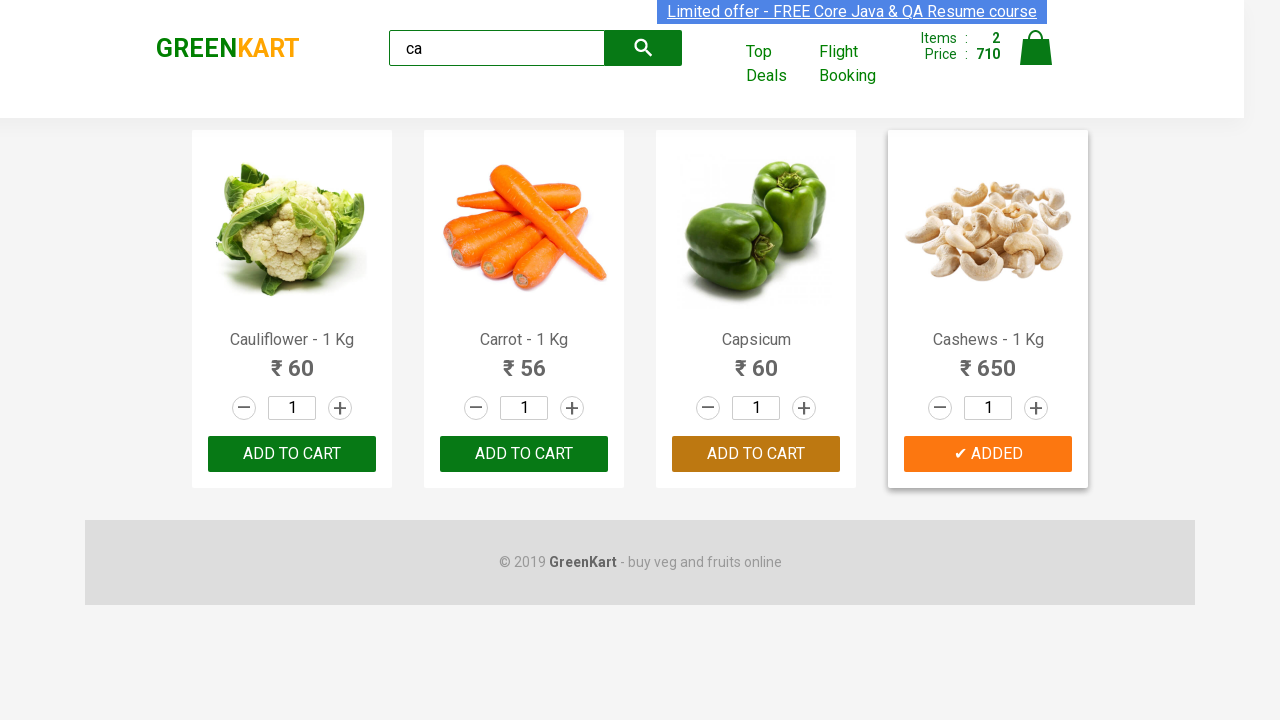